Tests iframe handling by switching to an iframe named "frame1" and verifying the heading text inside it

Starting URL: https://demoqa.com/frames

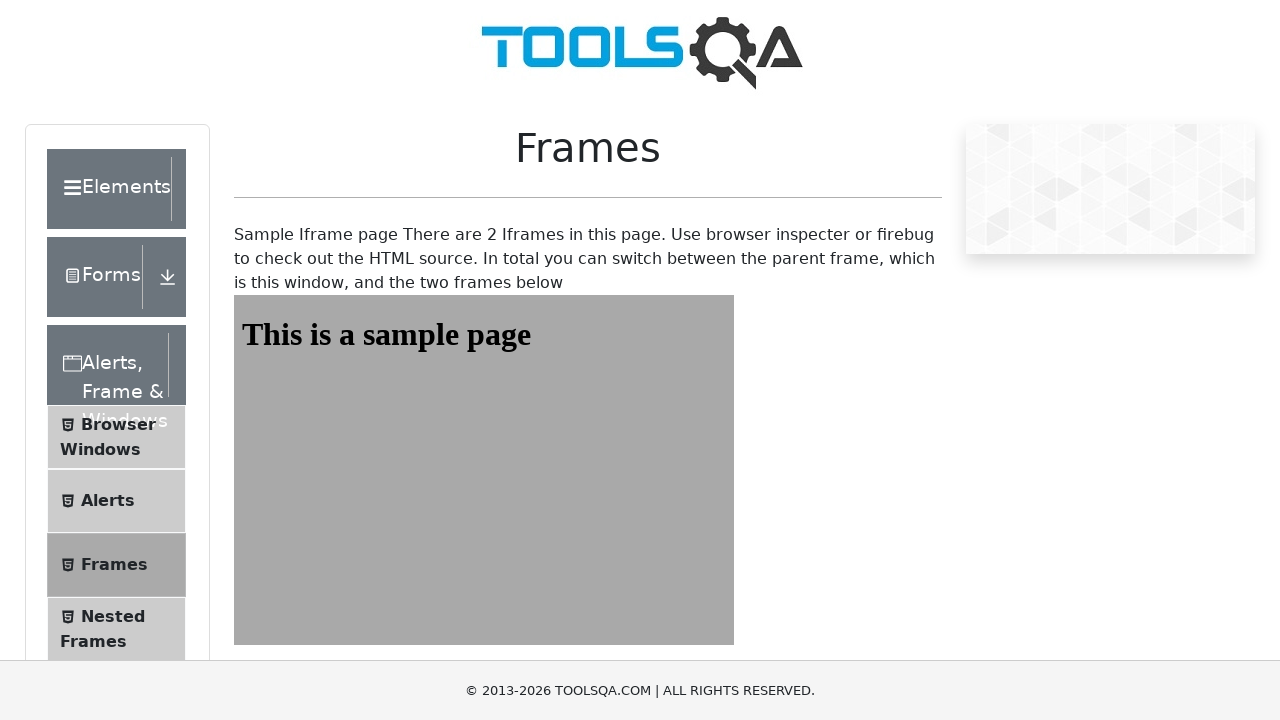

Navigated to https://demoqa.com/frames
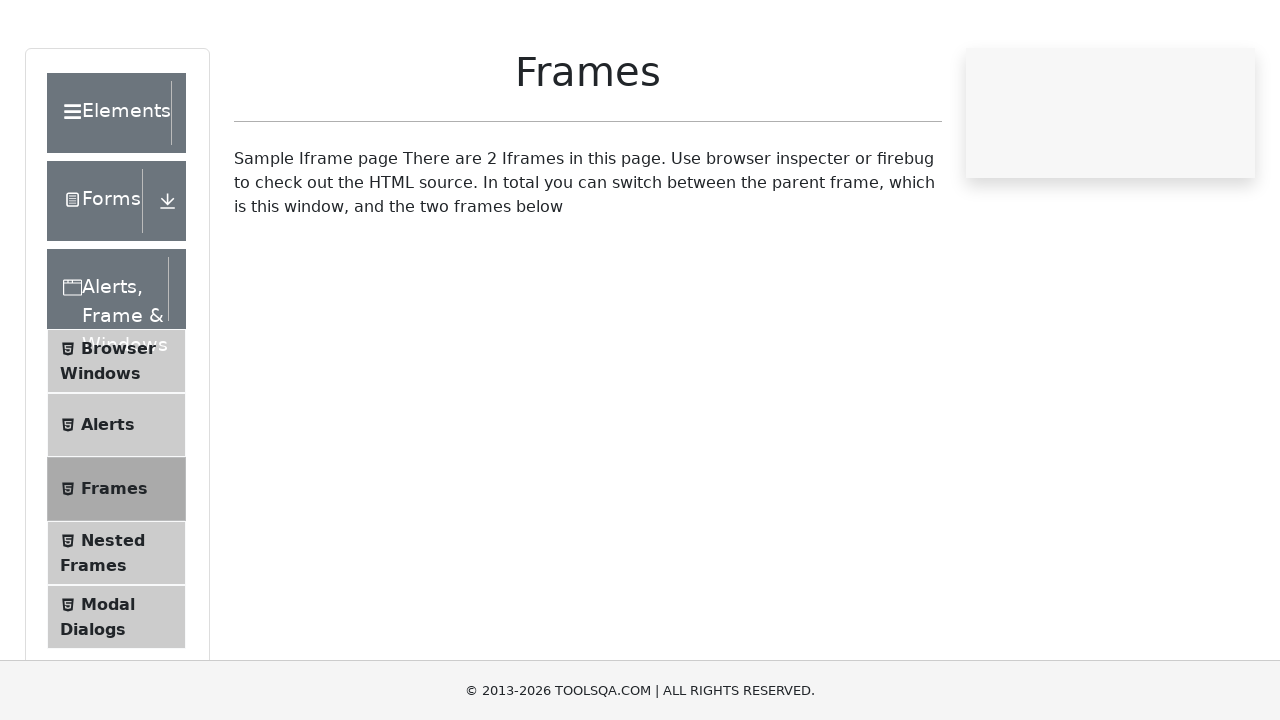

Located iframe named 'frame1'
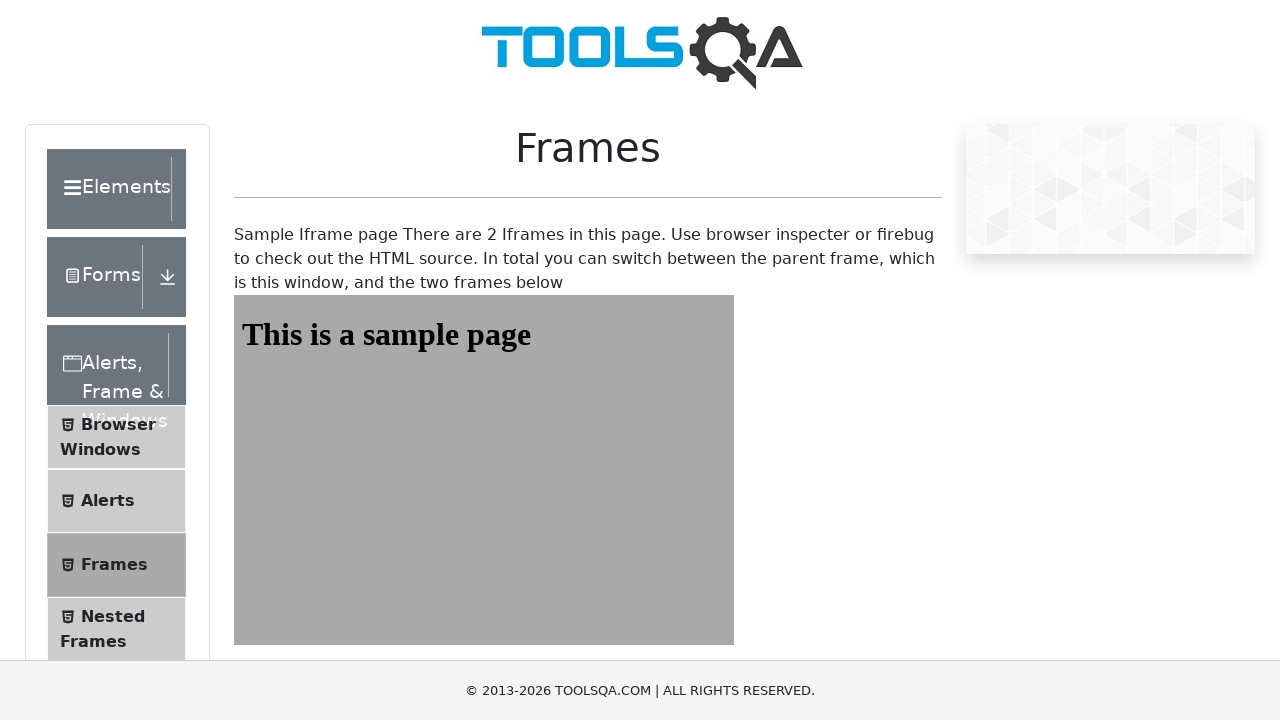

Located heading element with id 'sampleHeading' inside iframe
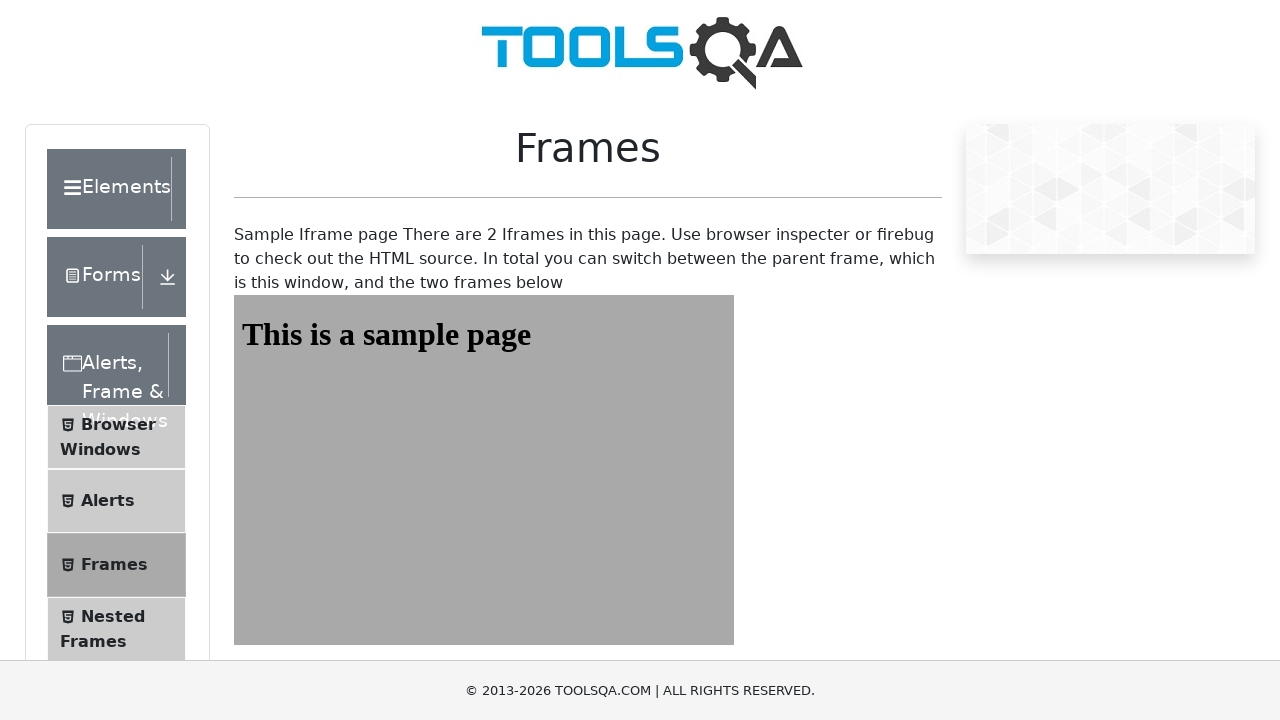

Heading element loaded and is visible
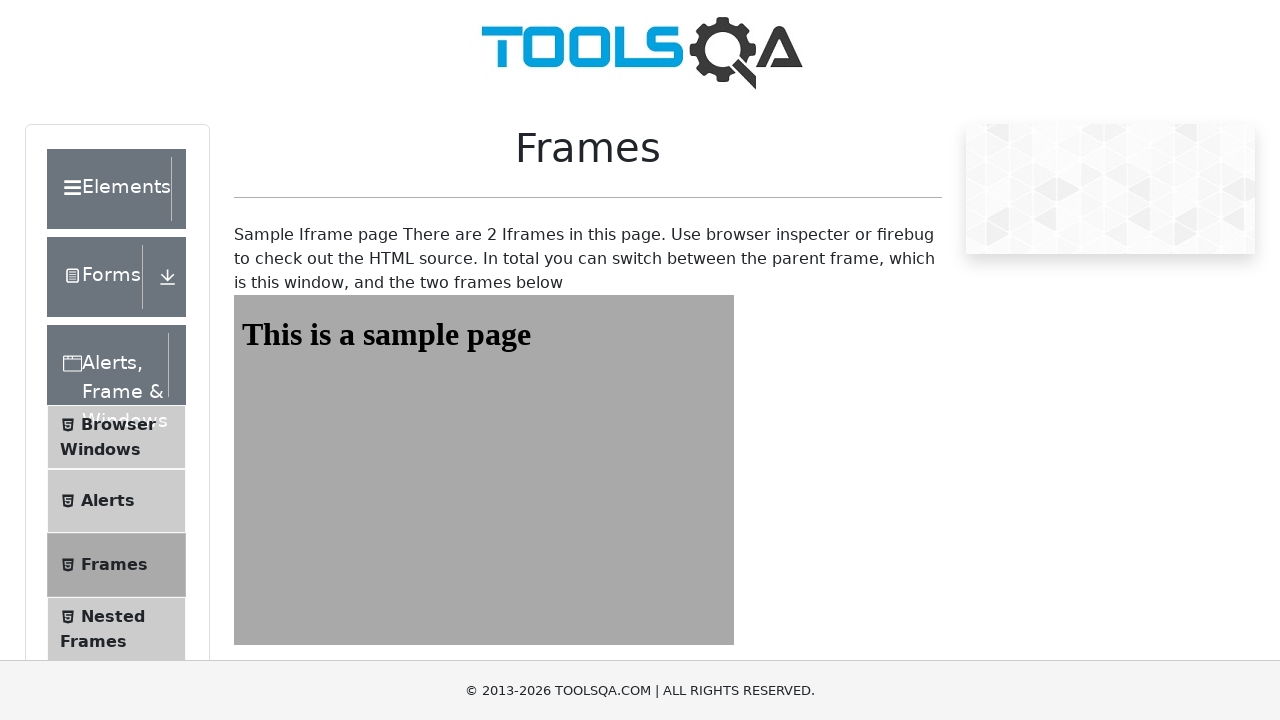

Retrieved and printed heading text content
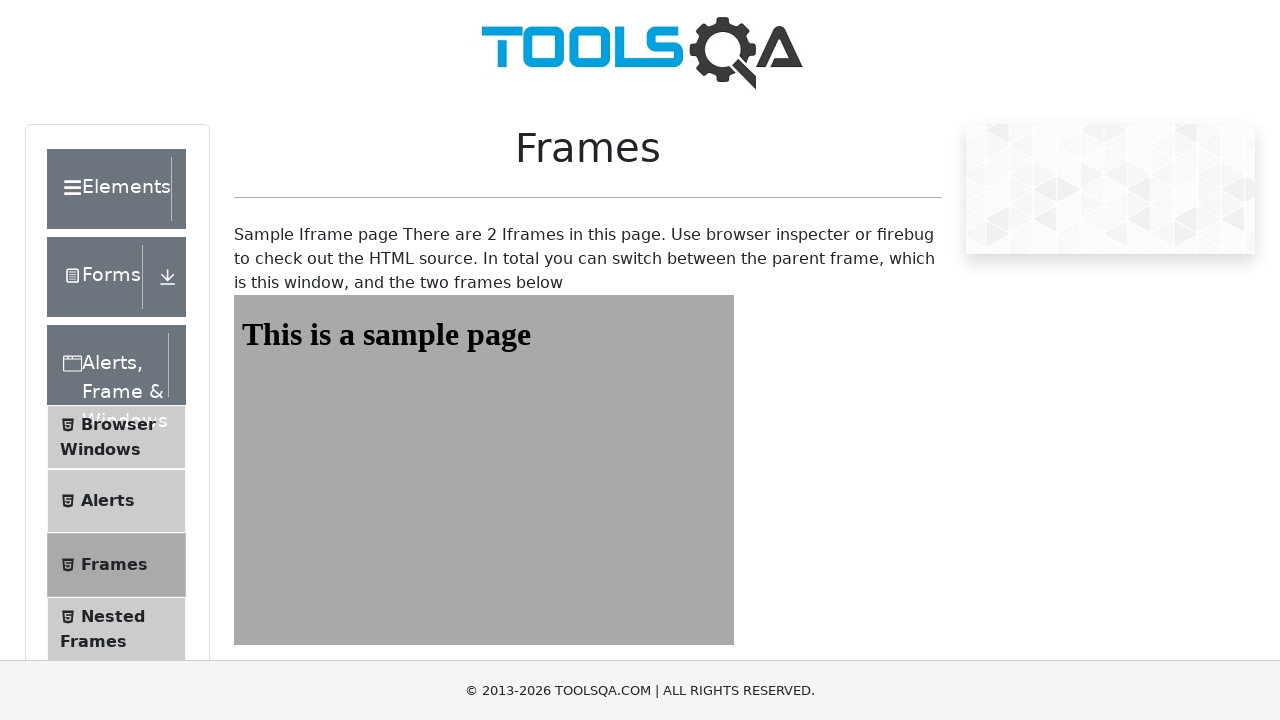

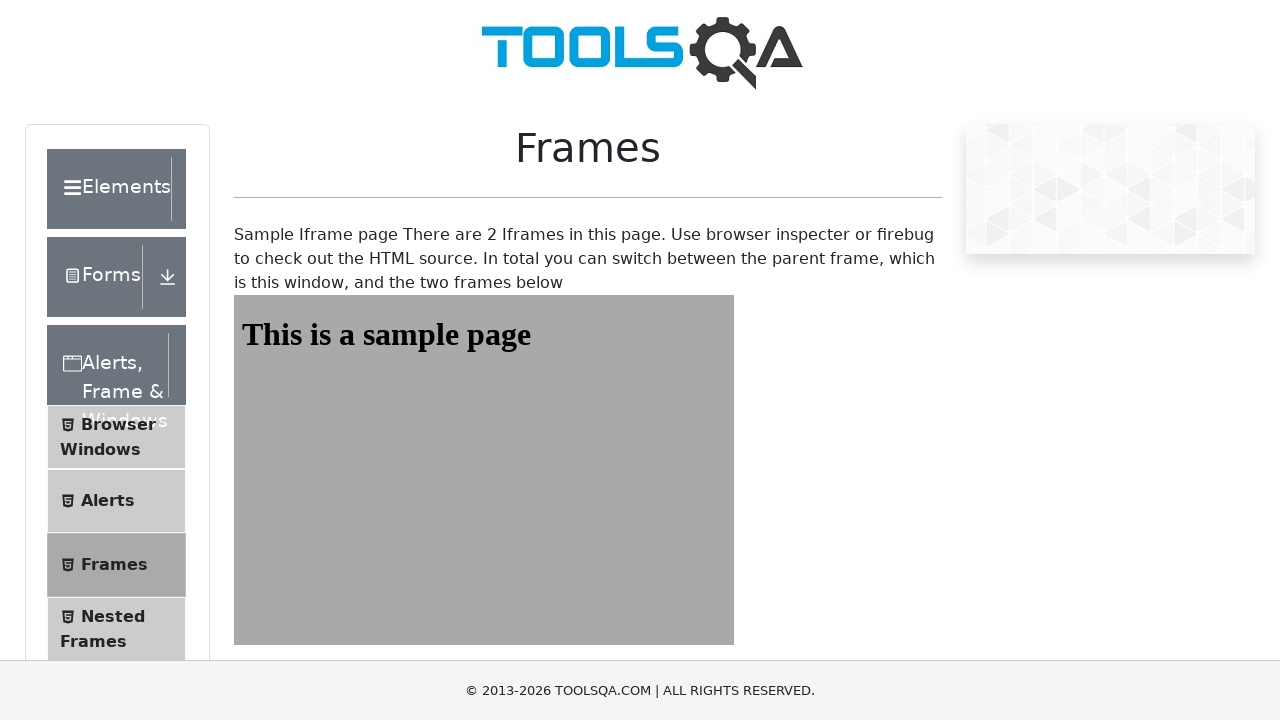